Tests various UI elements on an automation practice page including radio buttons, autocomplete, dropdowns, checkboxes, window handling, and alerts

Starting URL: https://rahulshettyacademy.com/AutomationPractice/

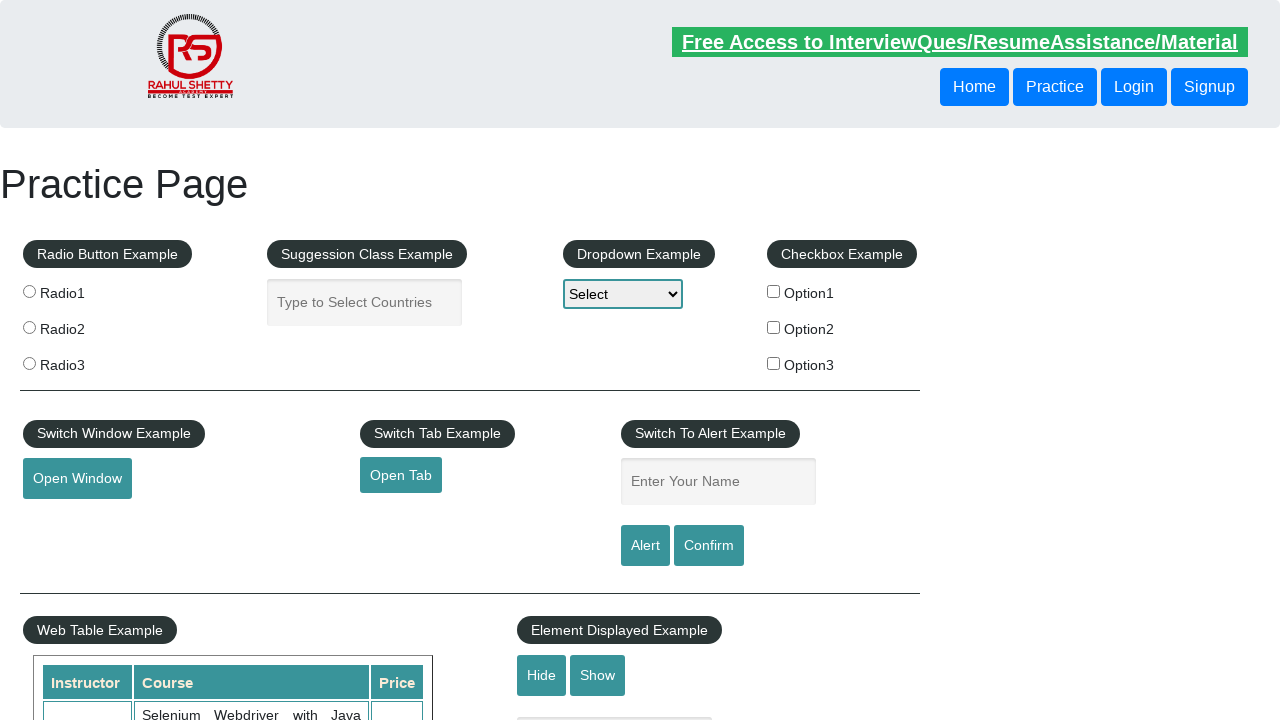

Clicked Radio Button 1 at (29, 291) on input[value='radio1']
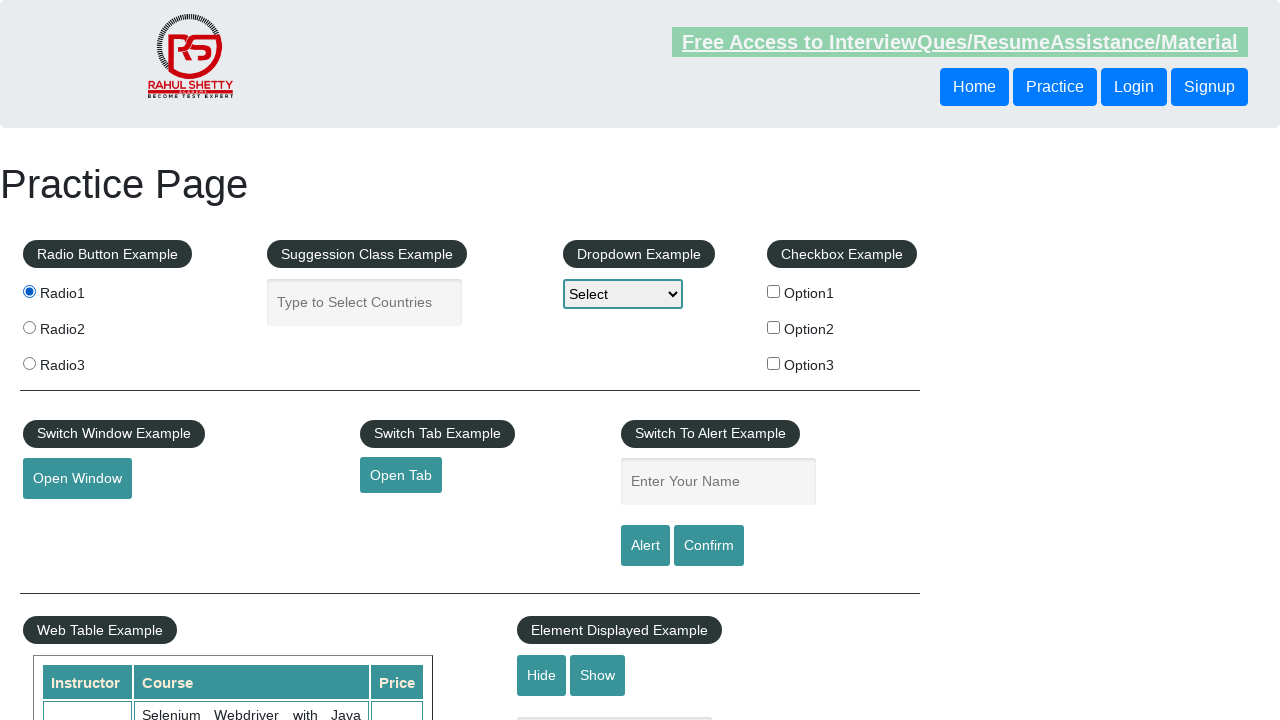

Clicked Radio Button 3 at (29, 363) on input[value='radio3']
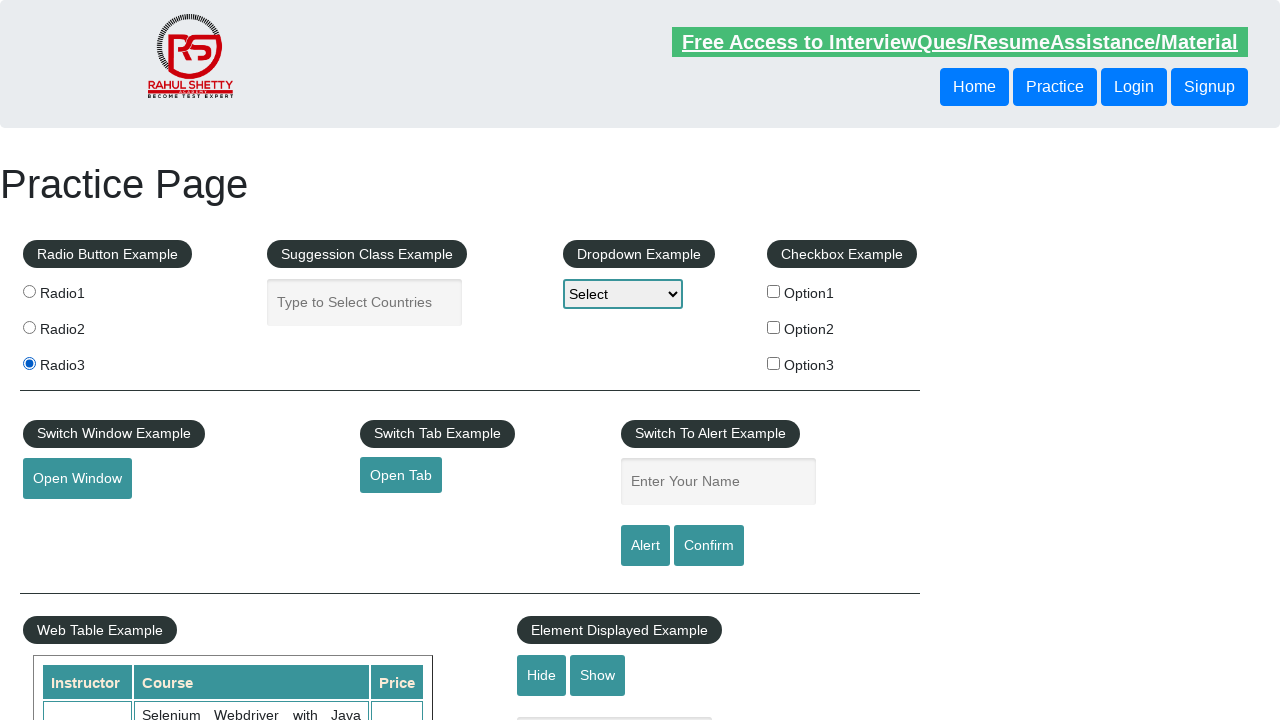

Filled autocomplete field with 'India' on #autocomplete
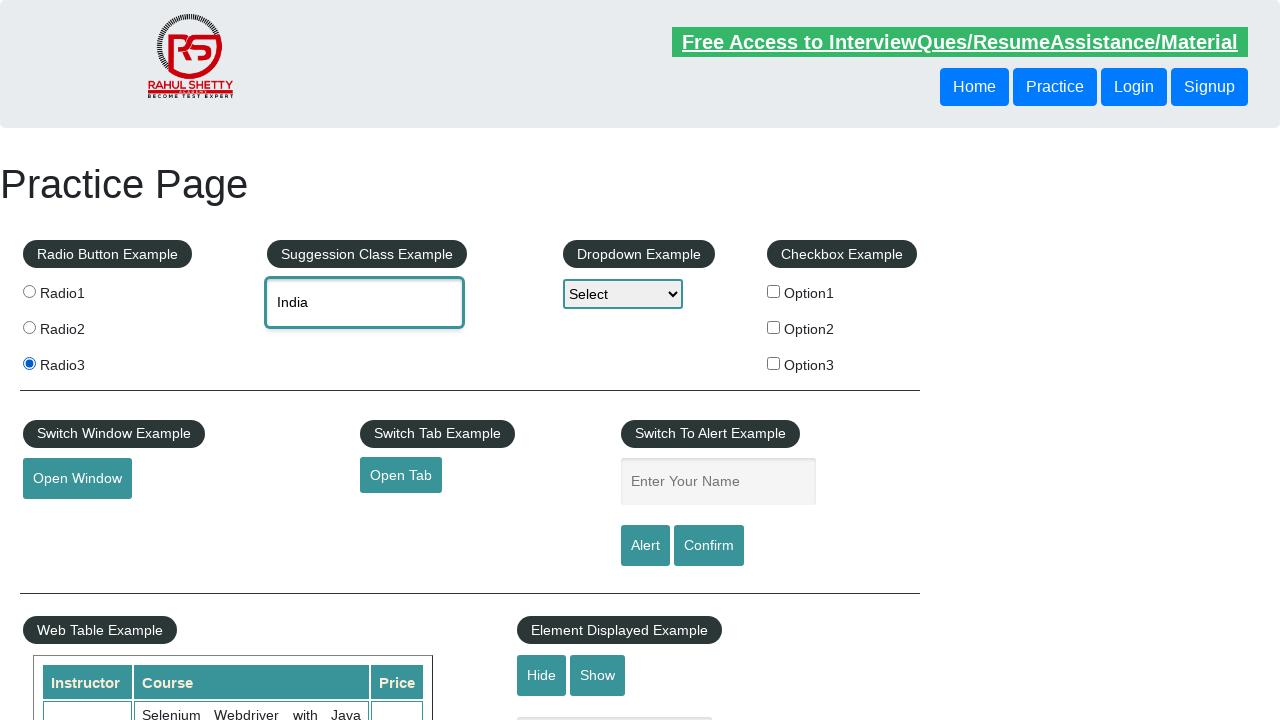

Selected 'India' from autocomplete suggestions at (382, 342) on div.ui-menu-item-wrapper:has-text('India')
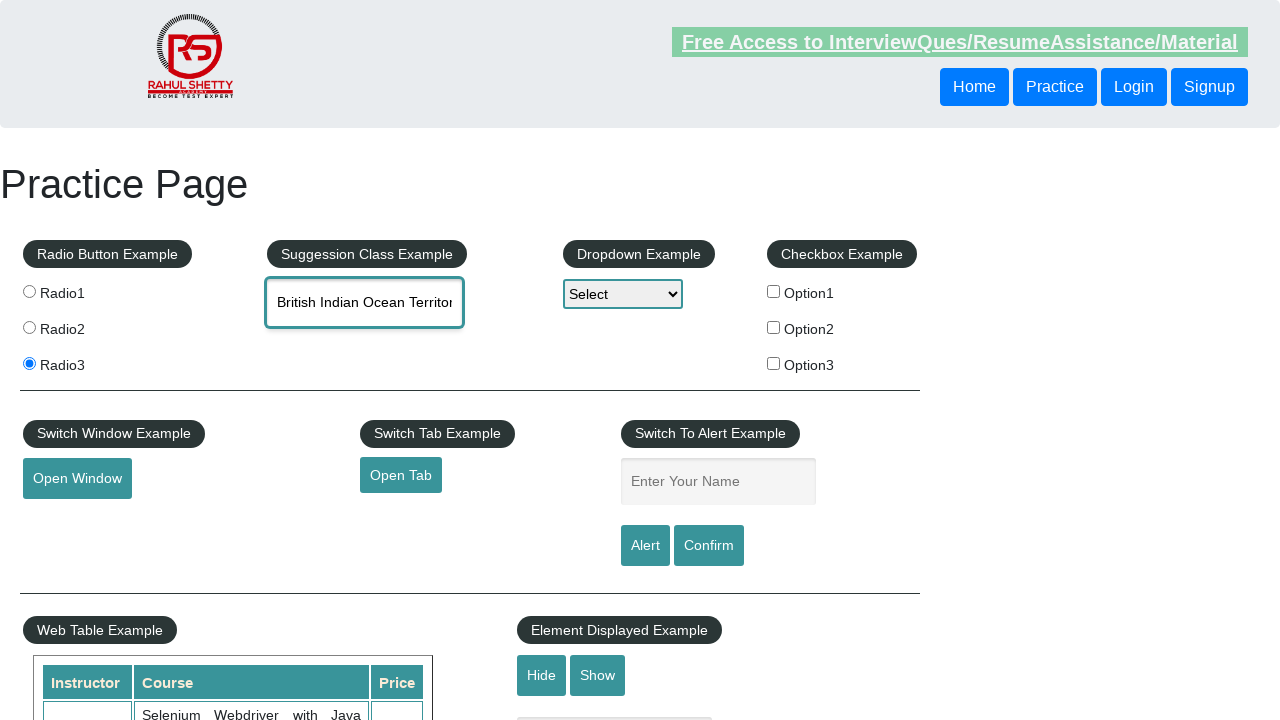

Selected 'Option2' from dropdown on #dropdown-class-example
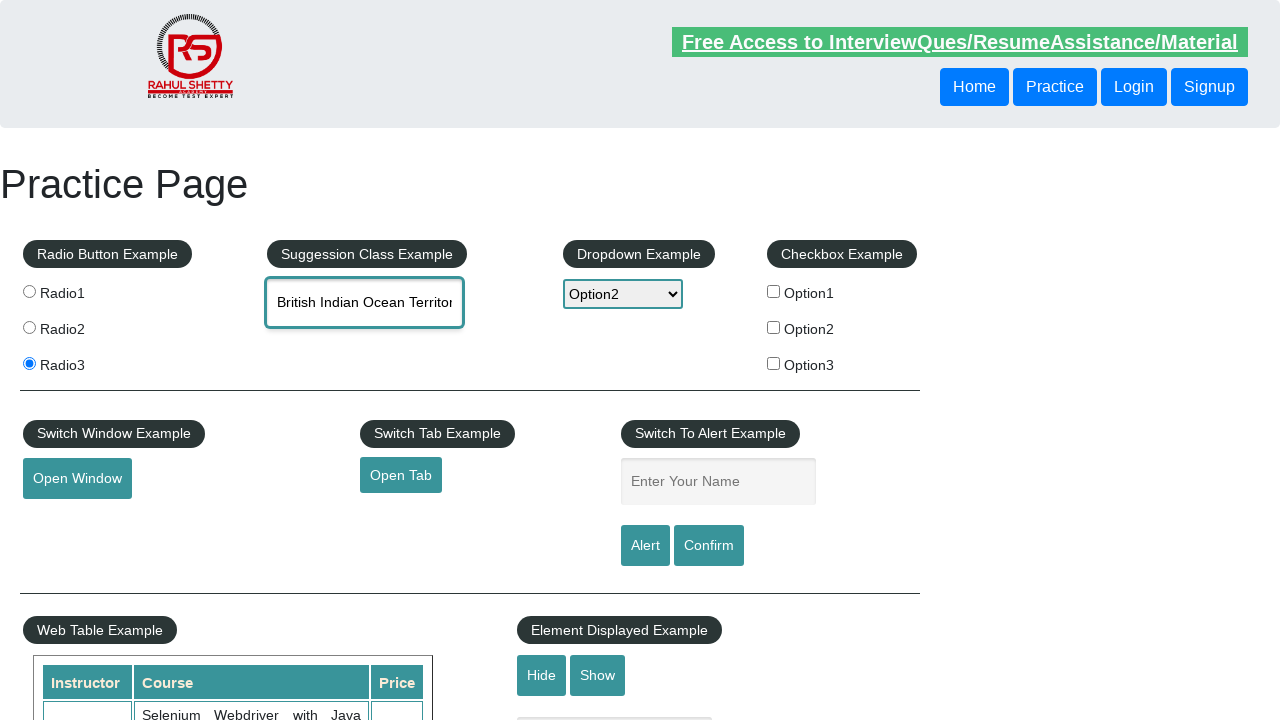

Clicked checkbox Option 1 to select it at (774, 291) on #checkBoxOption1
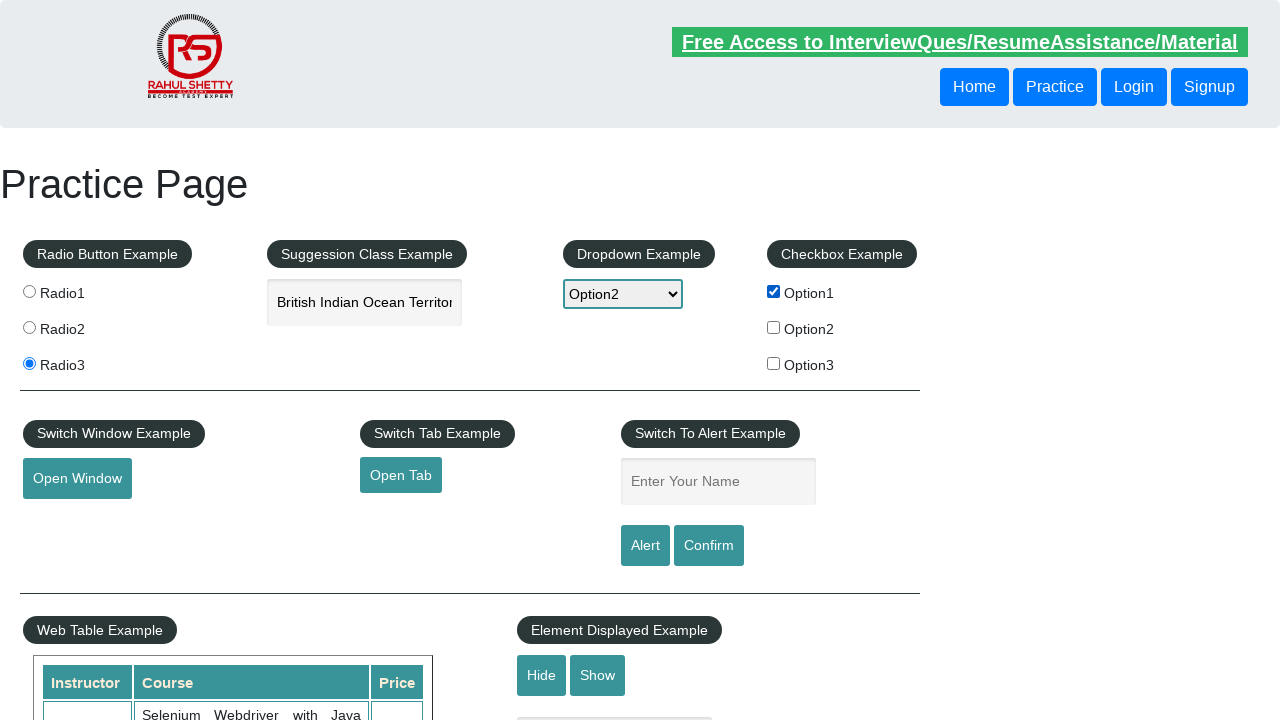

Clicked button to open new window at (77, 479) on #openwindow
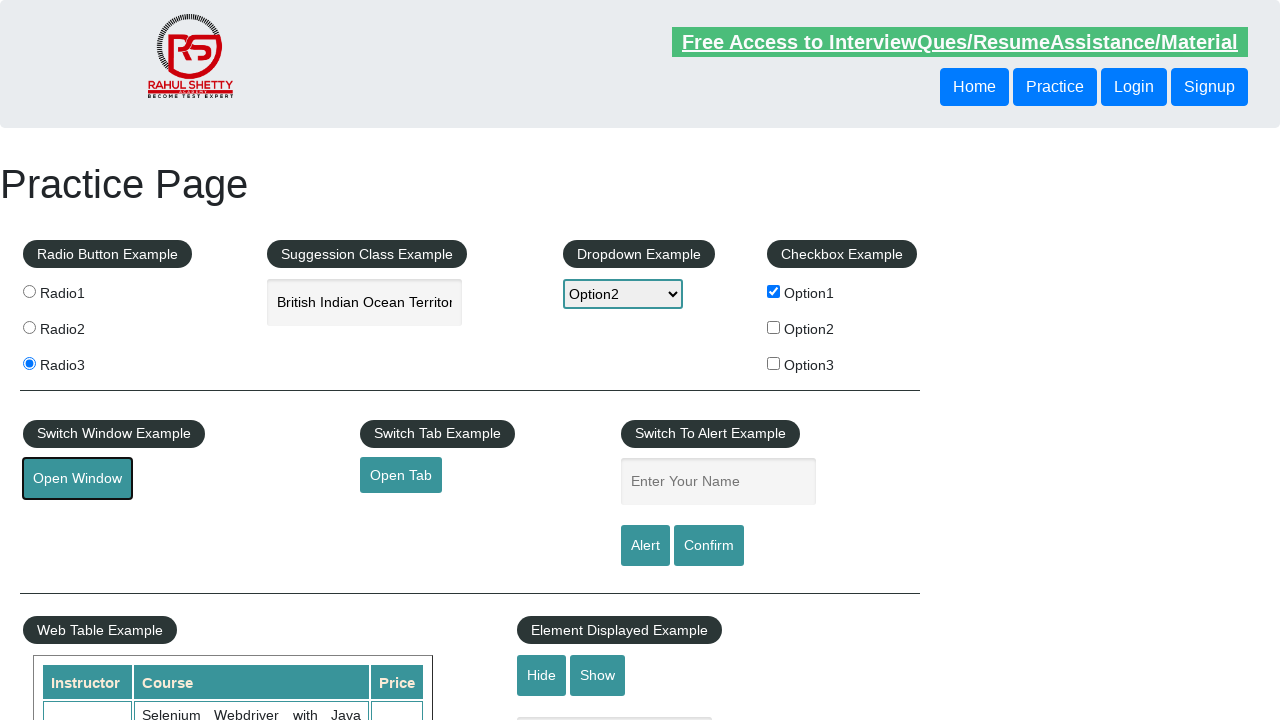

Closed the new window
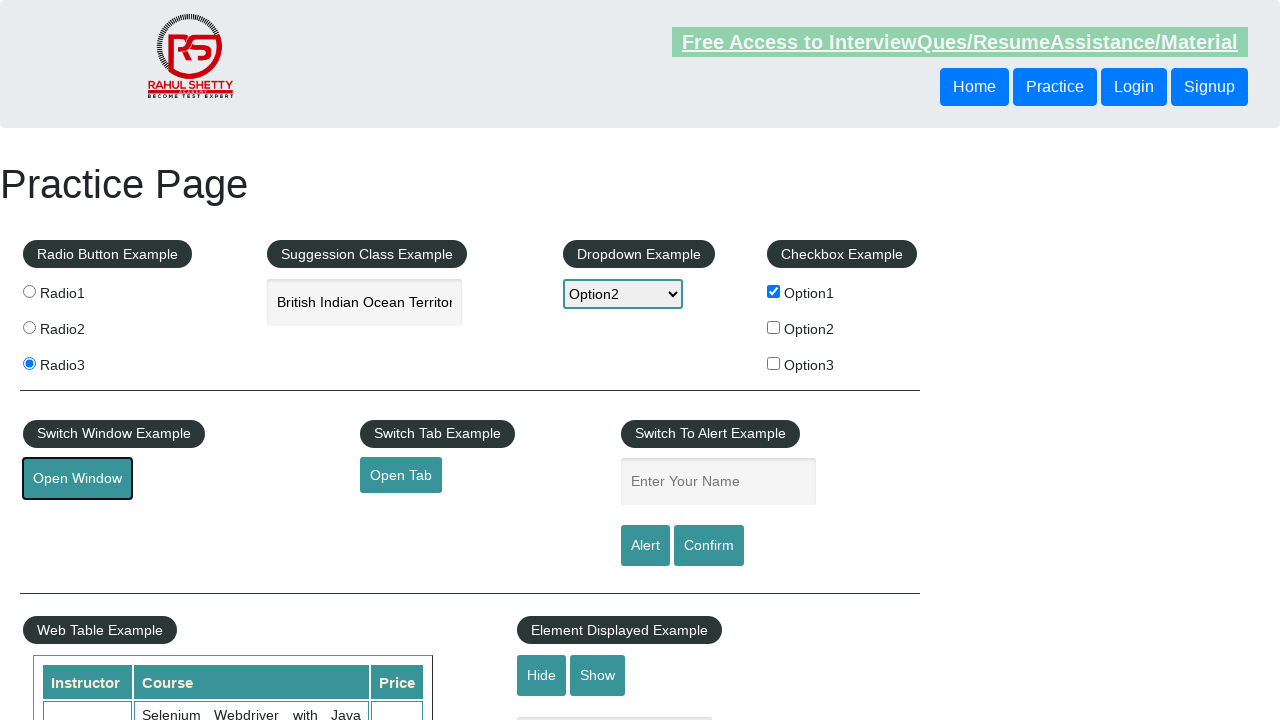

Filled name field with 'Swagatika' on #name
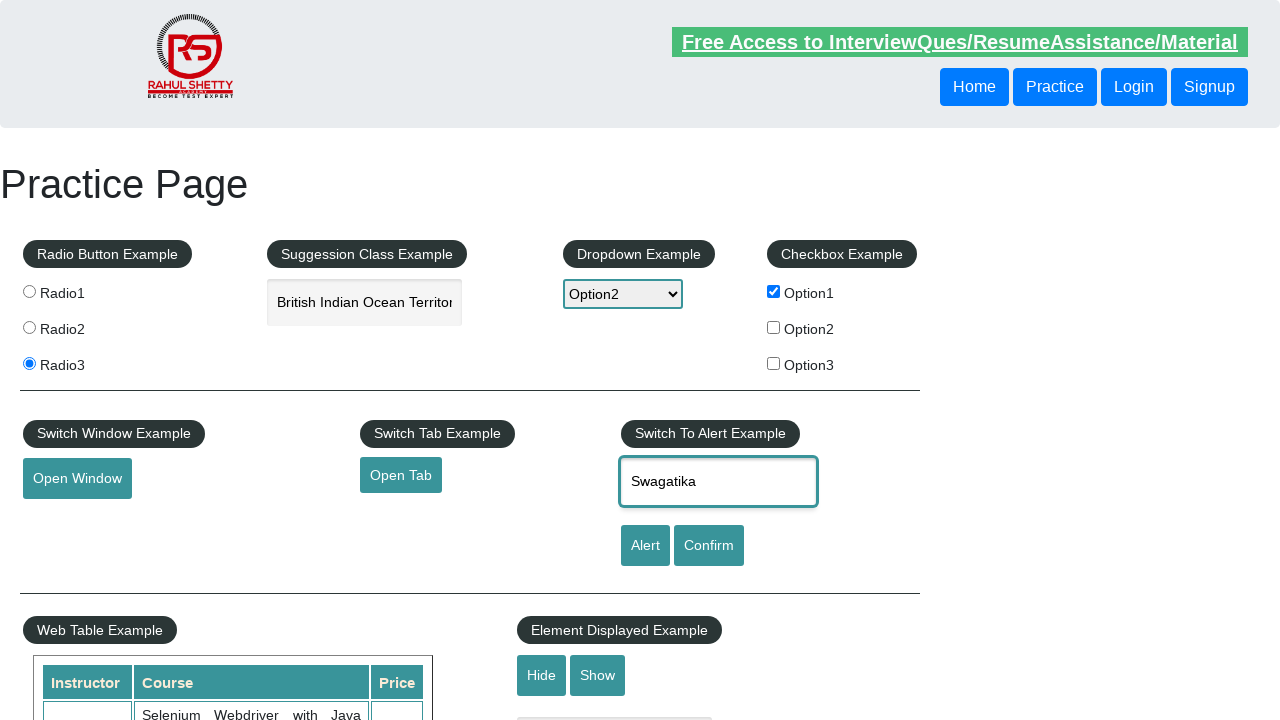

Set up dialog handler to accept alerts
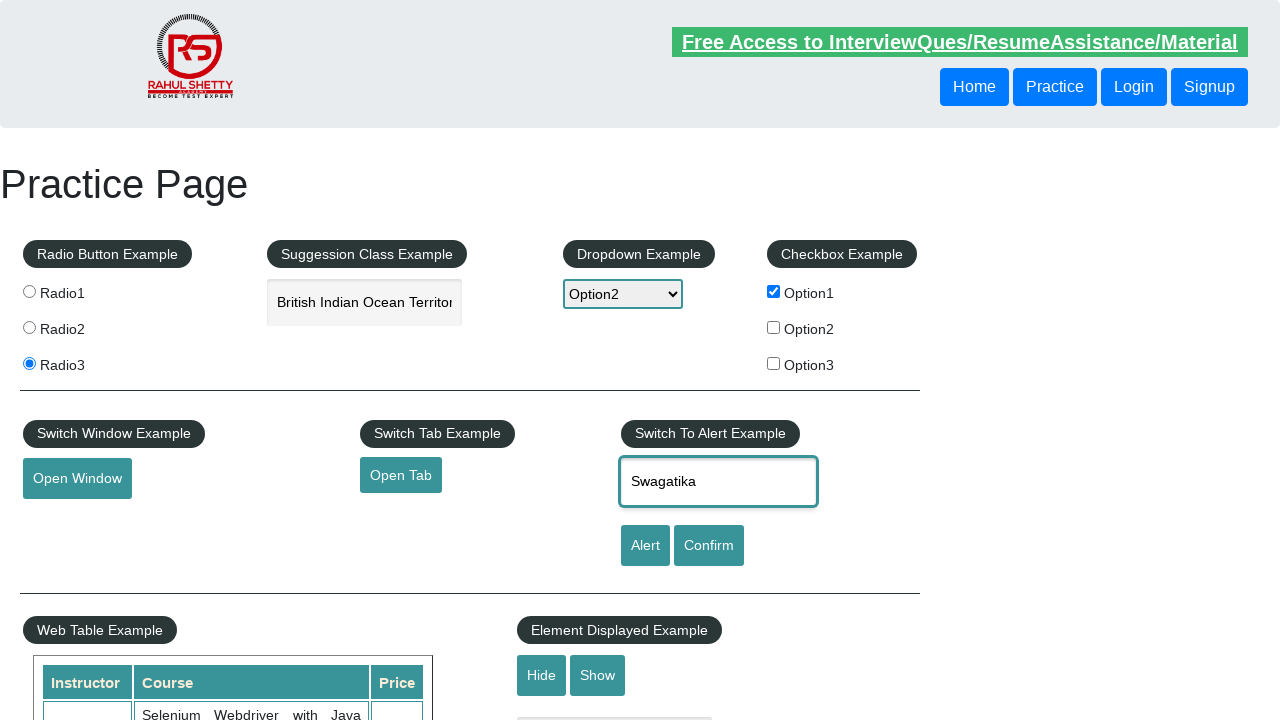

Clicked alert button and accepted the alert at (645, 546) on #alertbtn
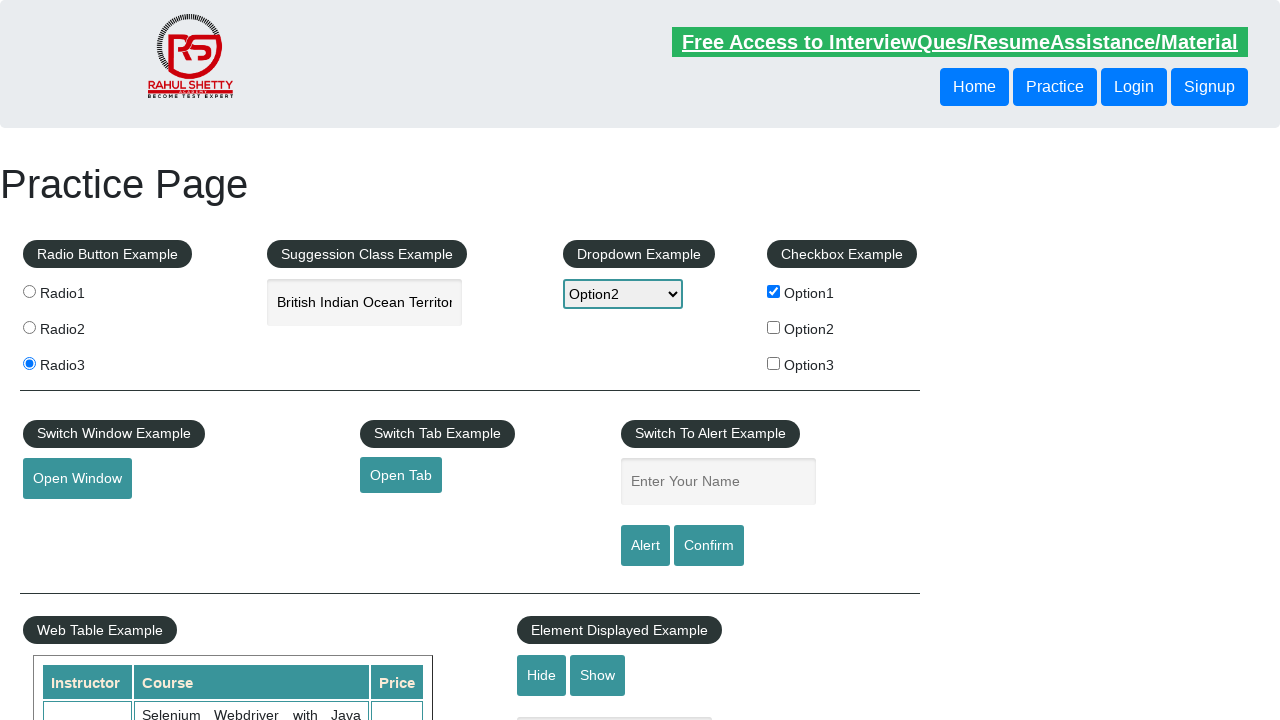

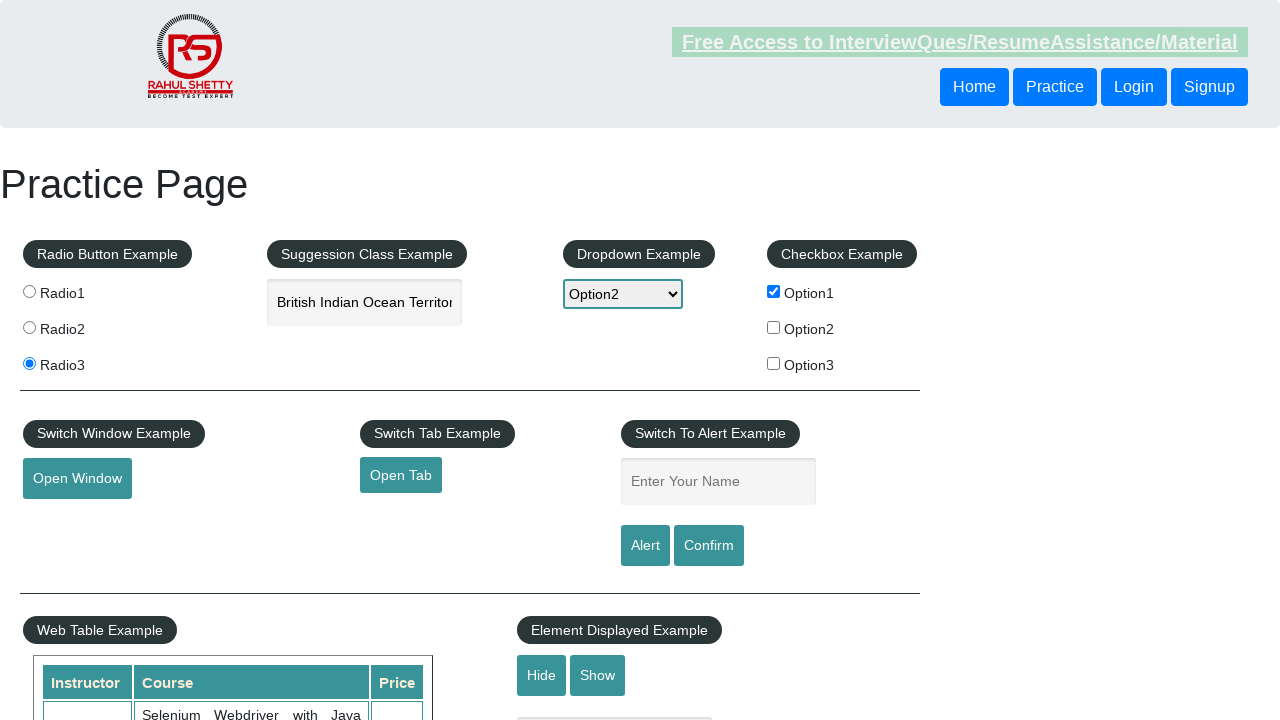